Tests double-click functionality on a button and verifies the success message is displayed

Starting URL: https://demoqa.com/buttons

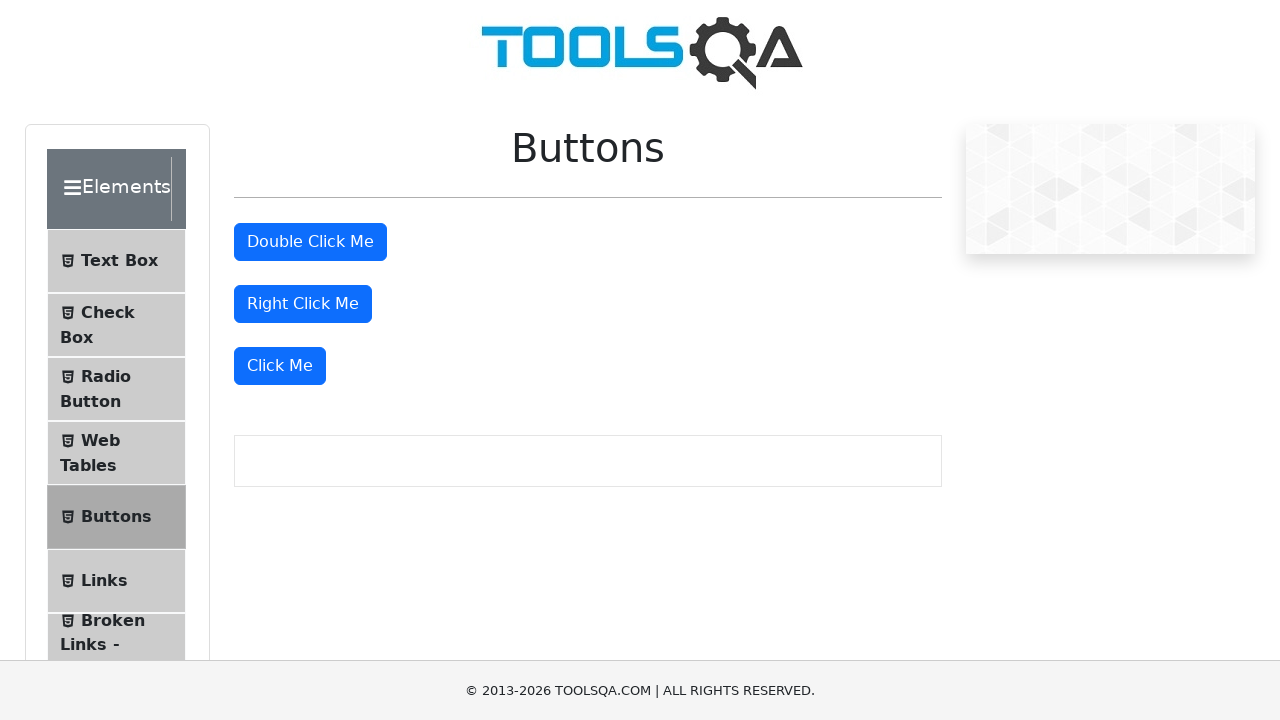

Navigated to https://demoqa.com/buttons
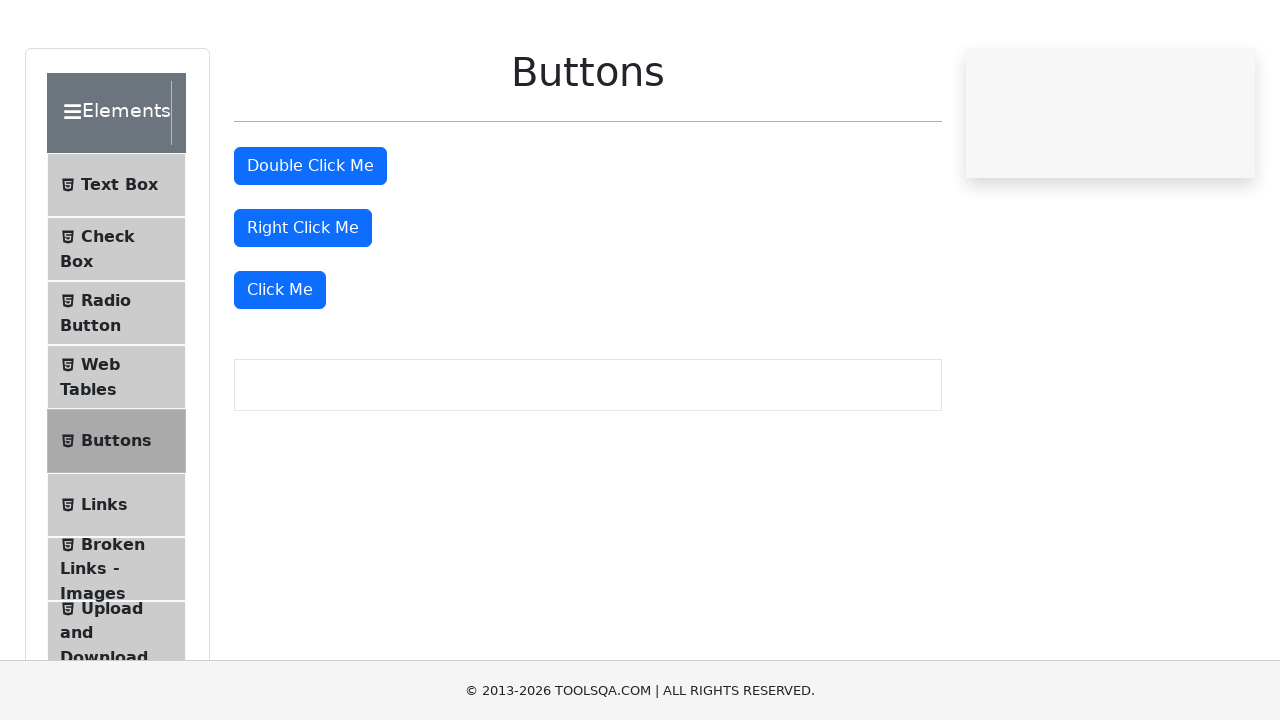

Located the 'Double Click Me' button
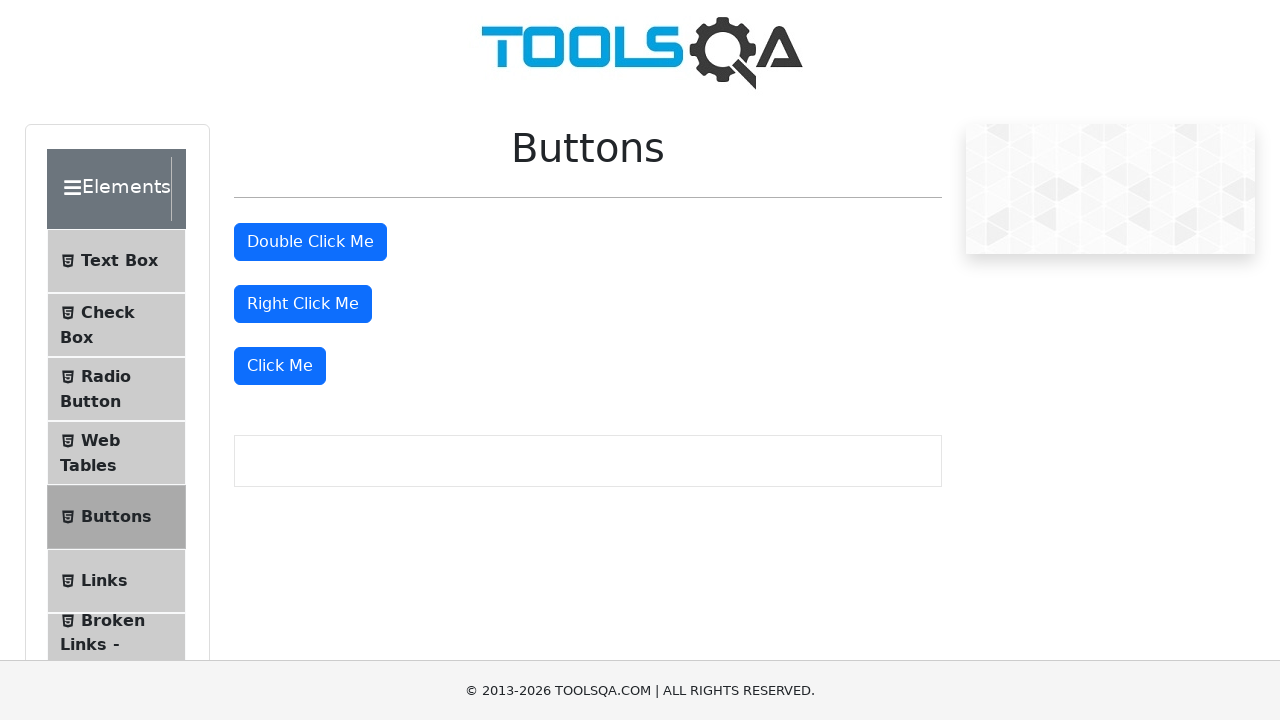

Scrolled to the 'Double Click Me' button
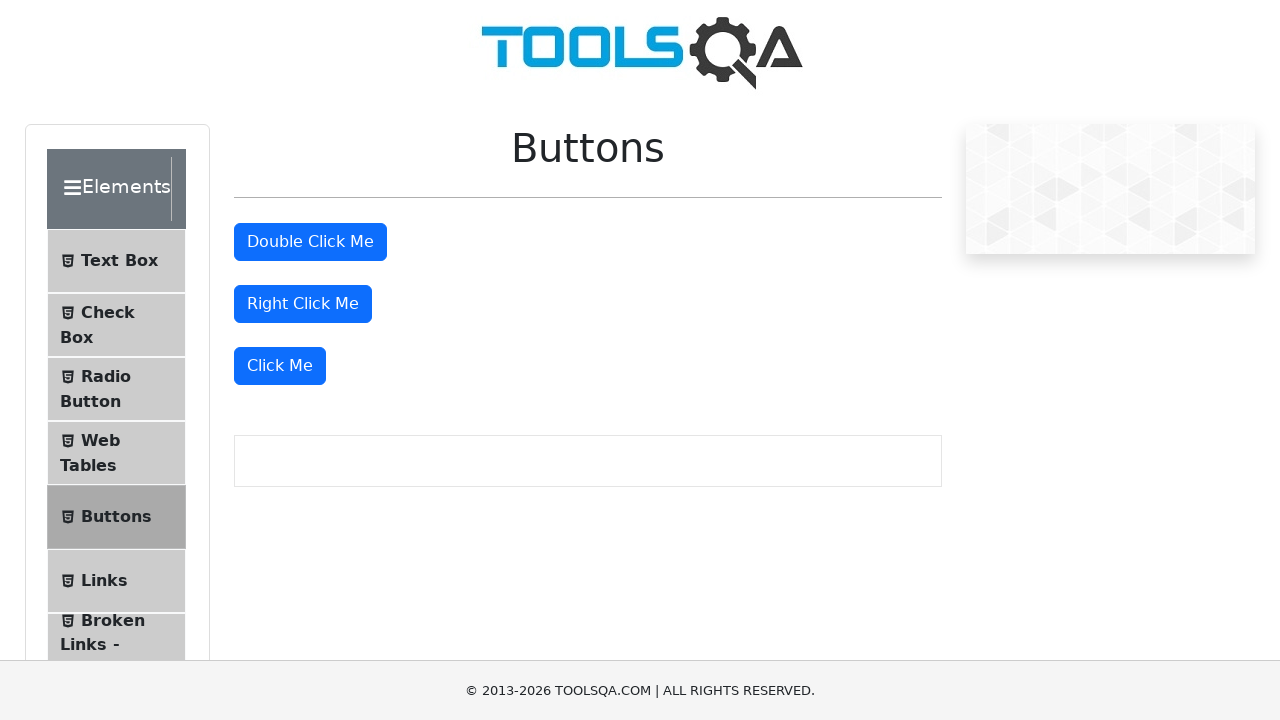

Double-clicked the 'Double Click Me' button at (310, 242) on xpath=//button[text()='Double Click Me']
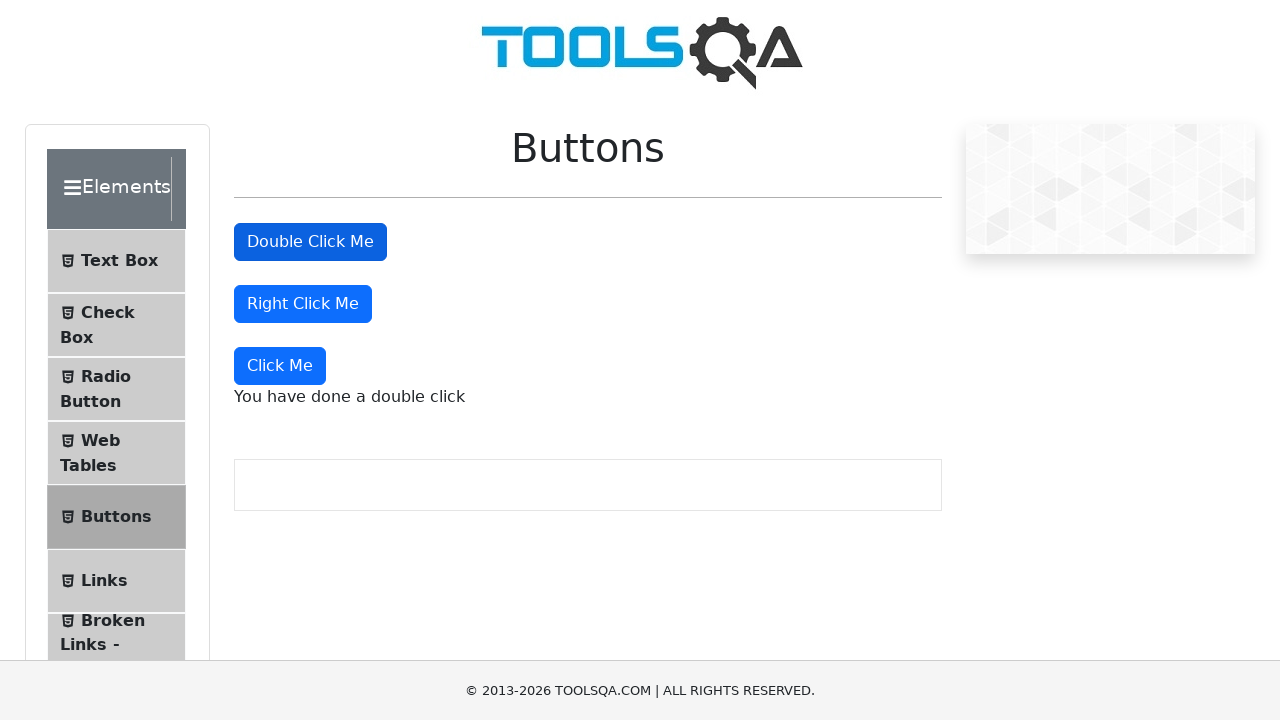

Located the double click success message element
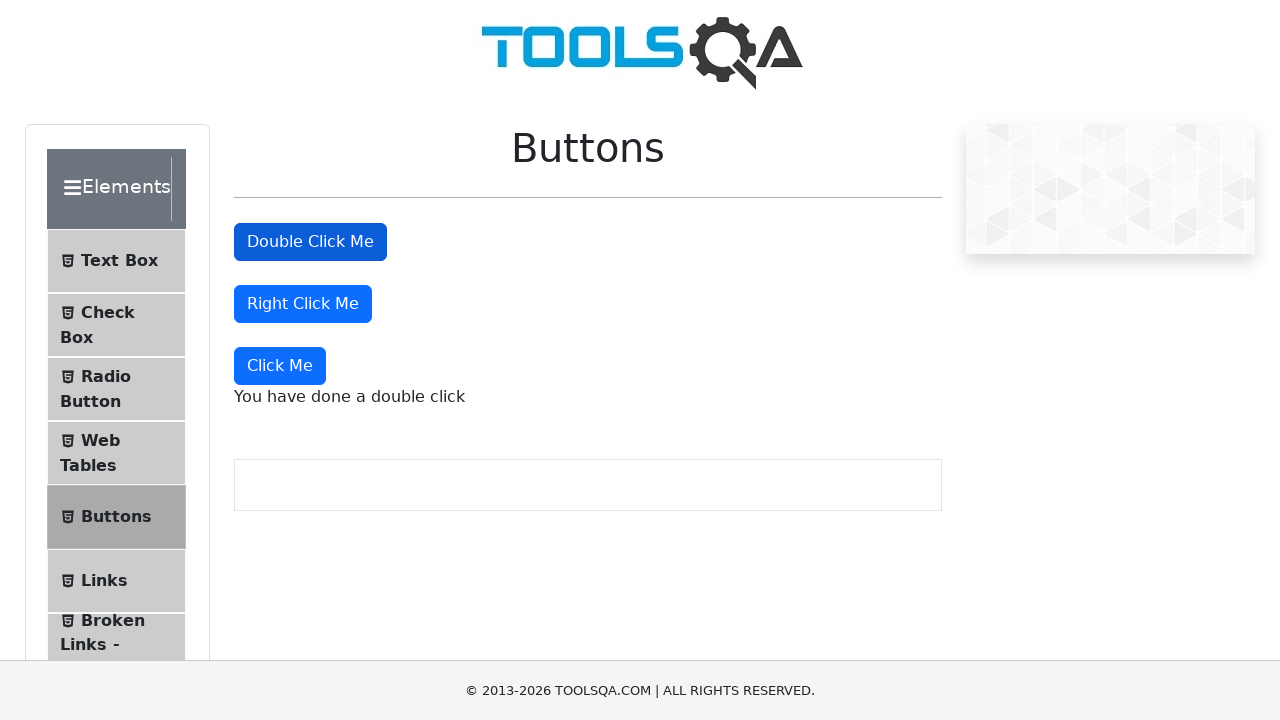

Waited for the double click success message to become visible
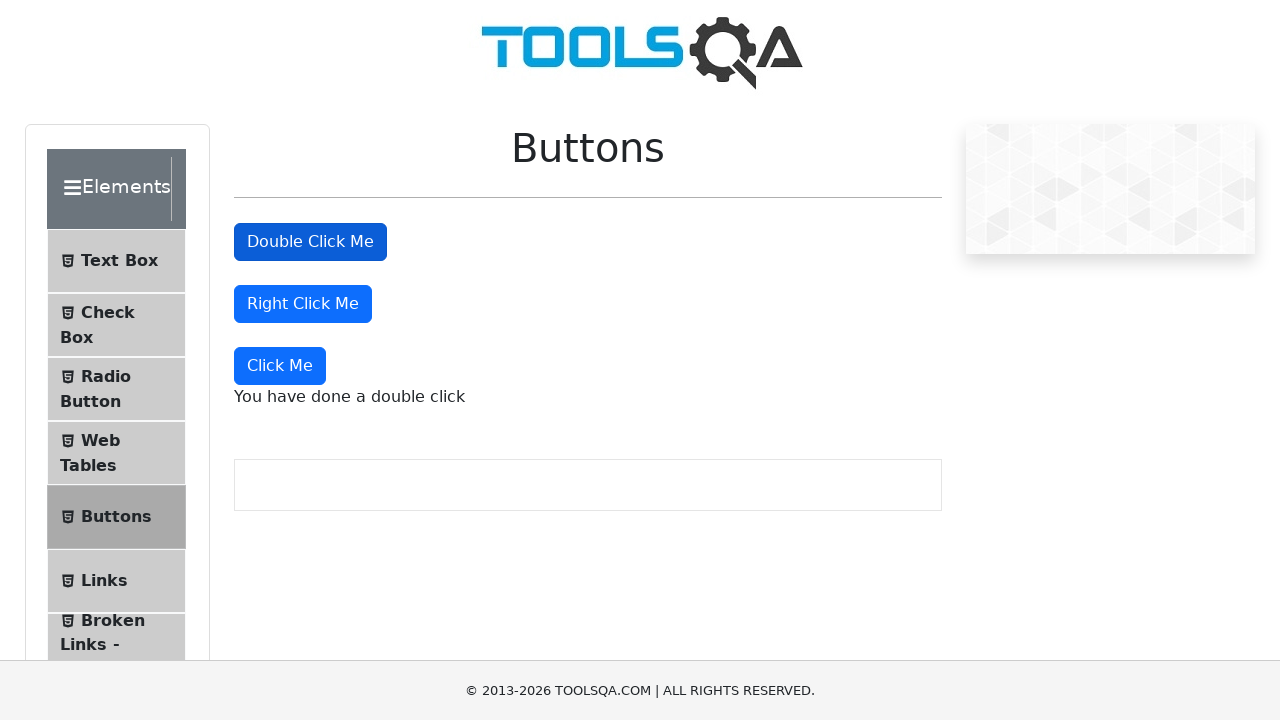

Verified that the success message displays 'You have done a double click'
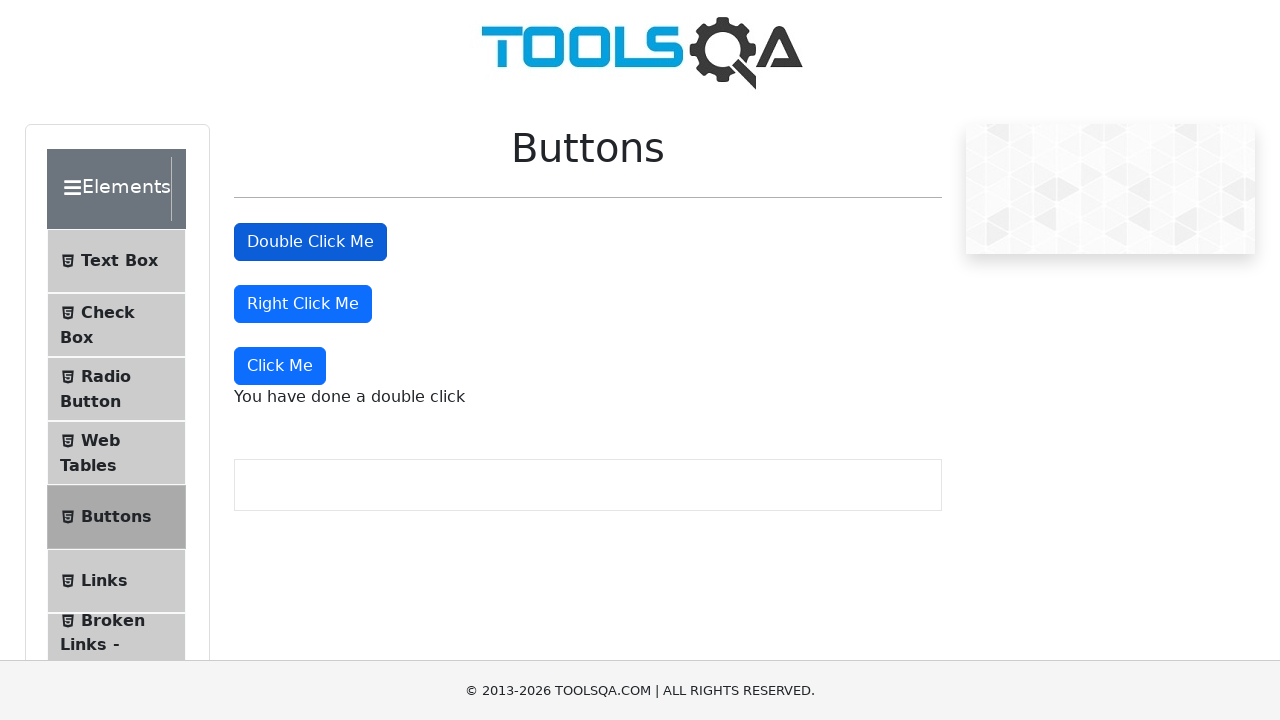

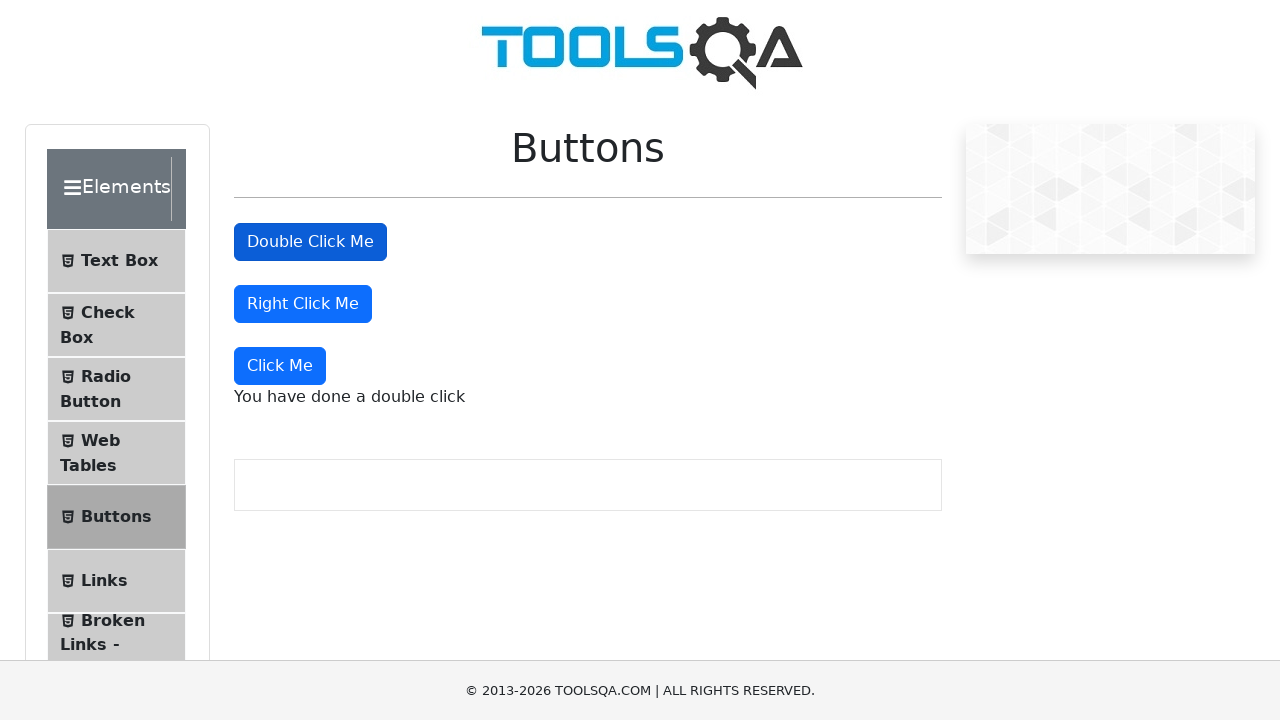